Tests the practice form on DemoQA by filling all form fields including text inputs, radio buttons, date picker, file upload, and dropdown selectors, then submitting the form and verifying the confirmation modal appears.

Starting URL: https://demoqa.com/automation-practice-form

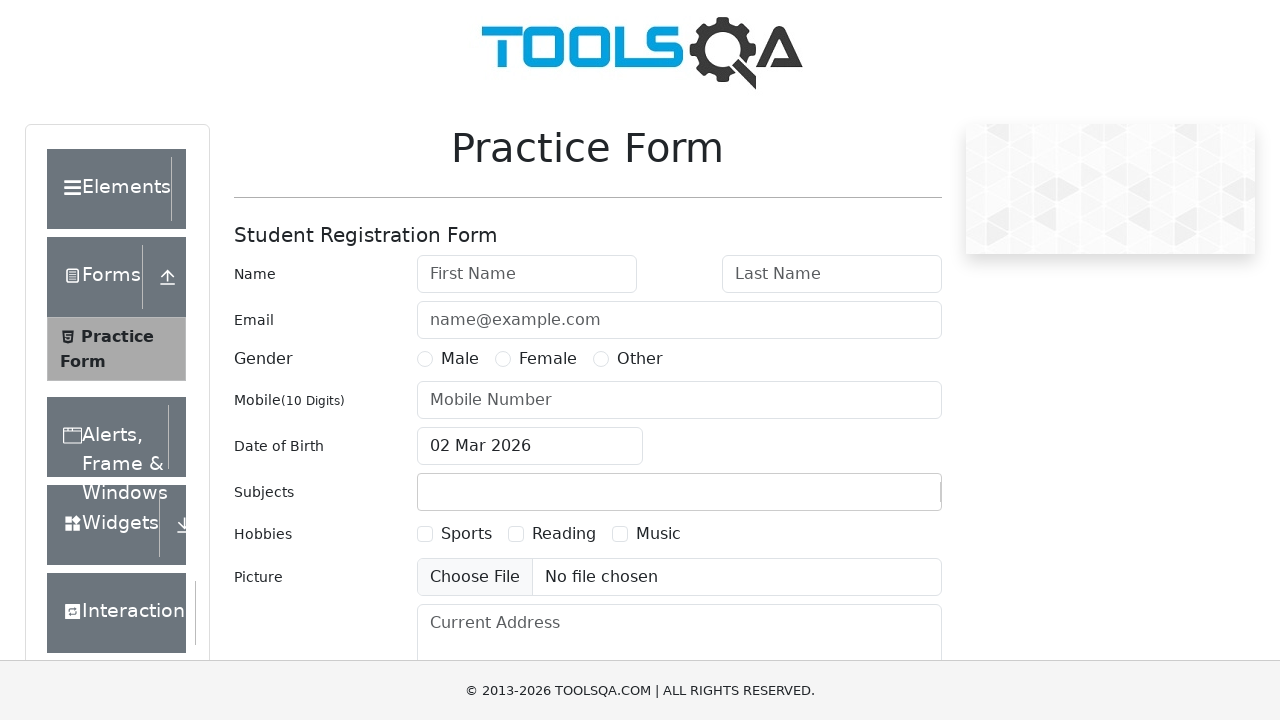

Filled First Name field with 'Alexander' on #firstName
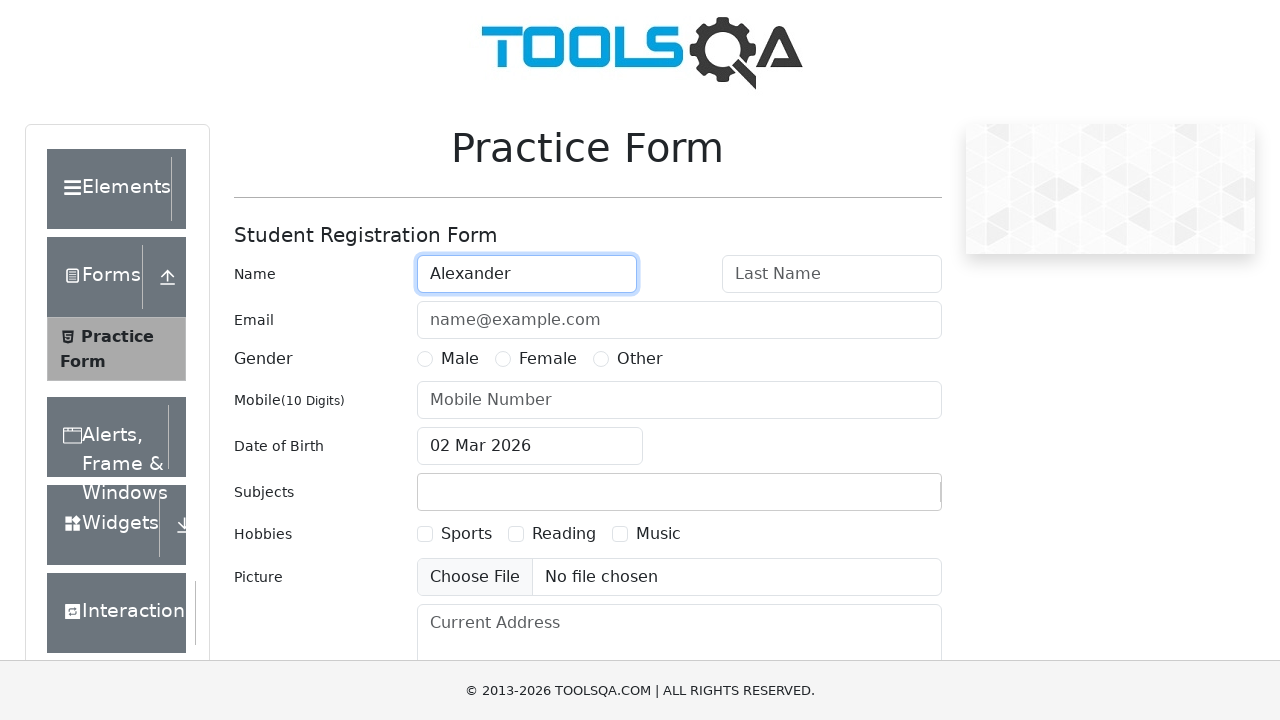

Filled Last Name field with 'Peterson' on #lastName
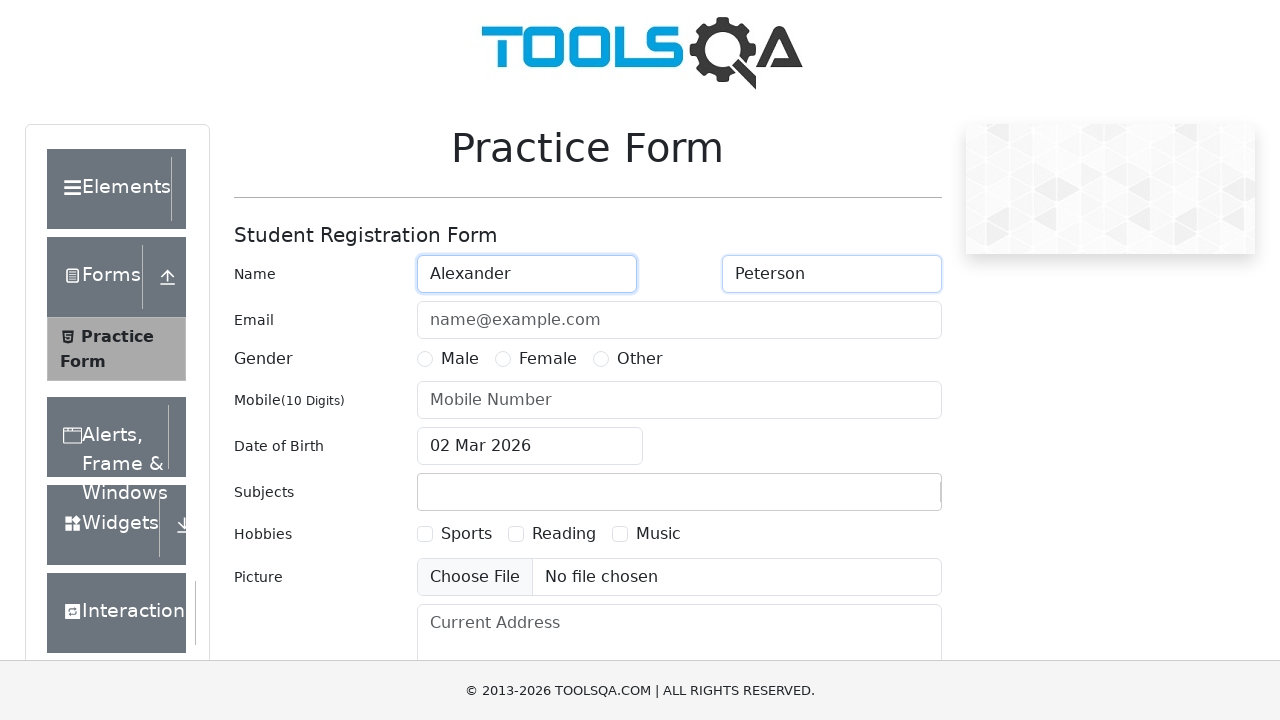

Filled Email field with 'alexander.peterson@example.com' on #userEmail
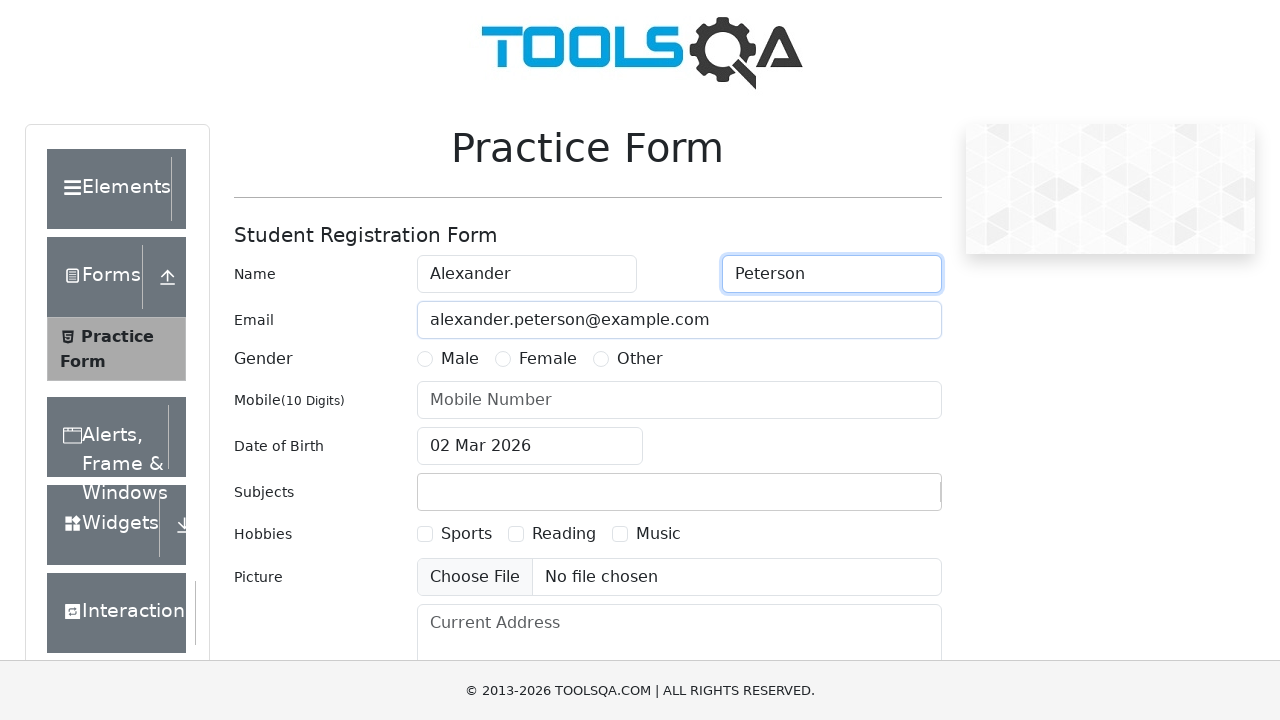

Selected Male gender radio button at (460, 359) on label[for='gender-radio-1']
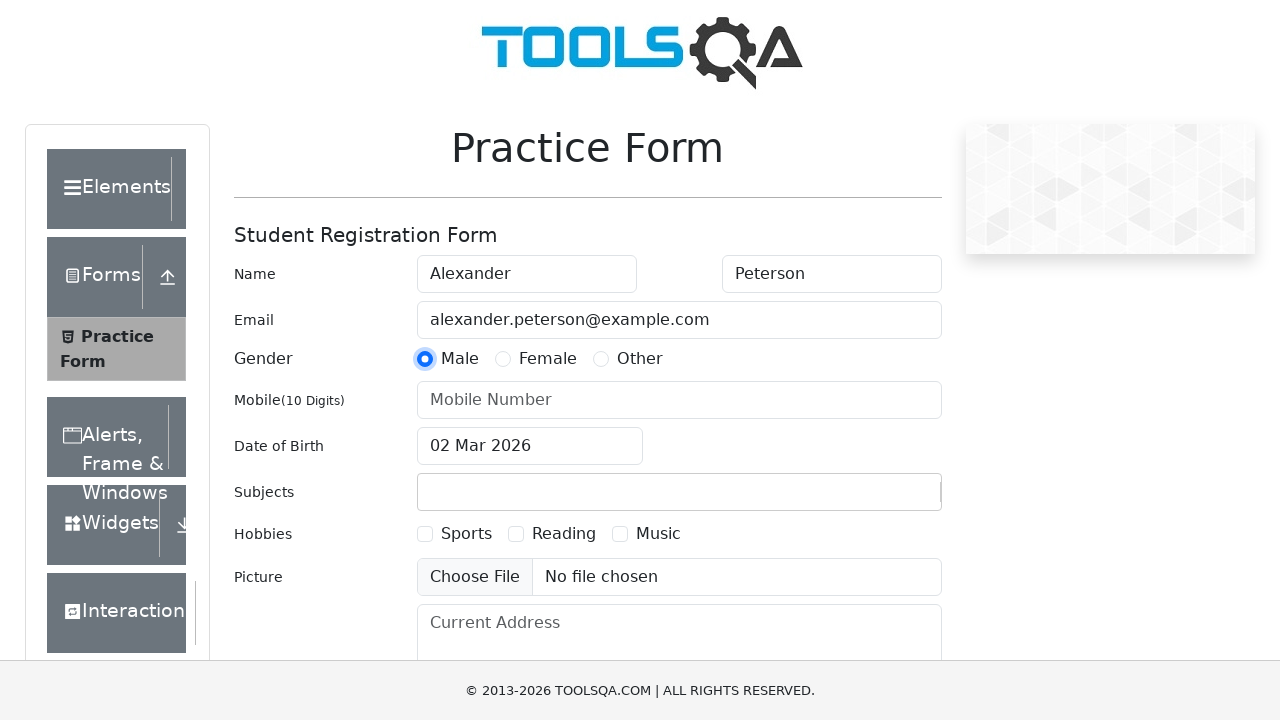

Filled Mobile number field with '5551234567' on #userNumber
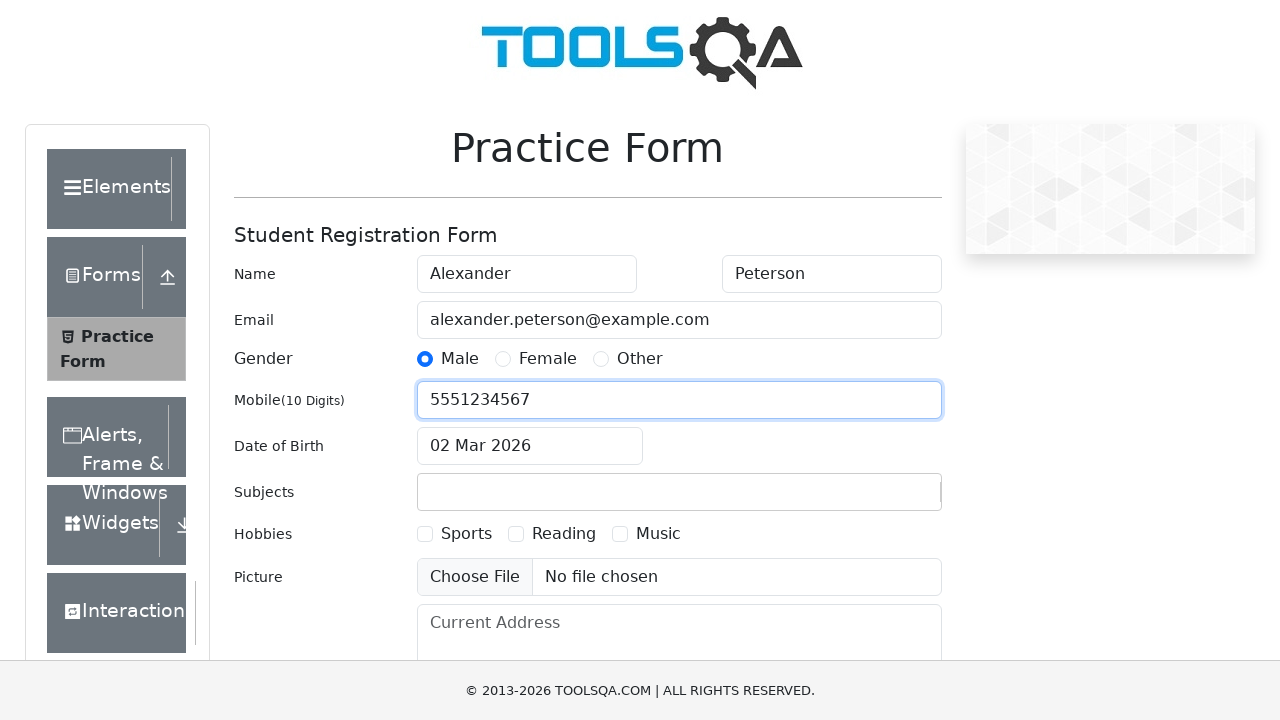

Clicked Date of Birth input to open date picker at (530, 446) on #dateOfBirthInput
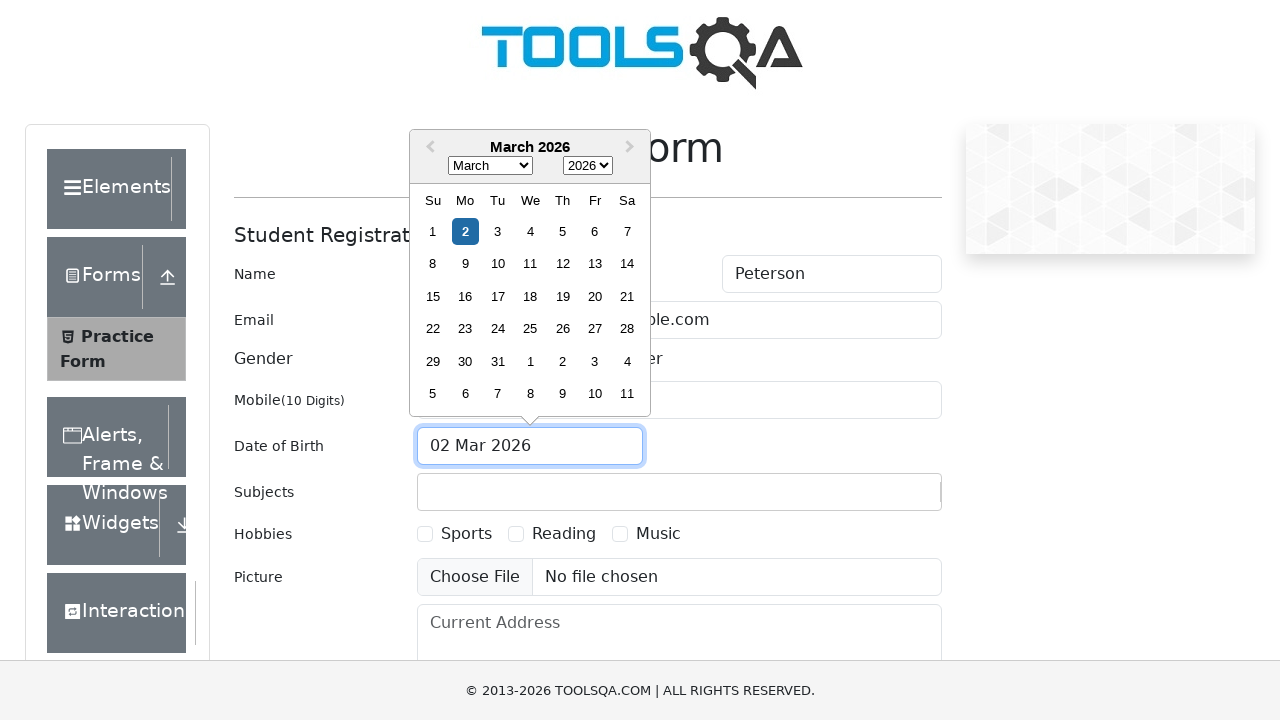

Selected year 1995 from date picker on .react-datepicker__year-select
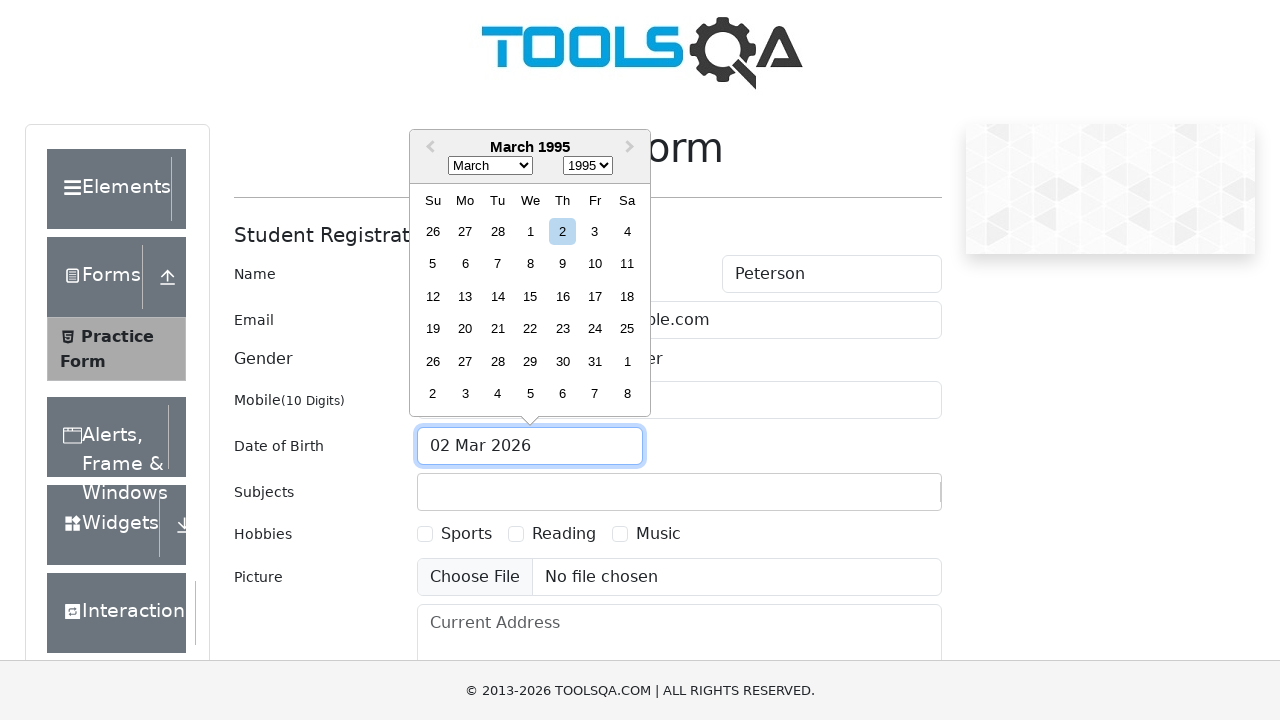

Selected month June (index 5) from date picker on .react-datepicker__month-select
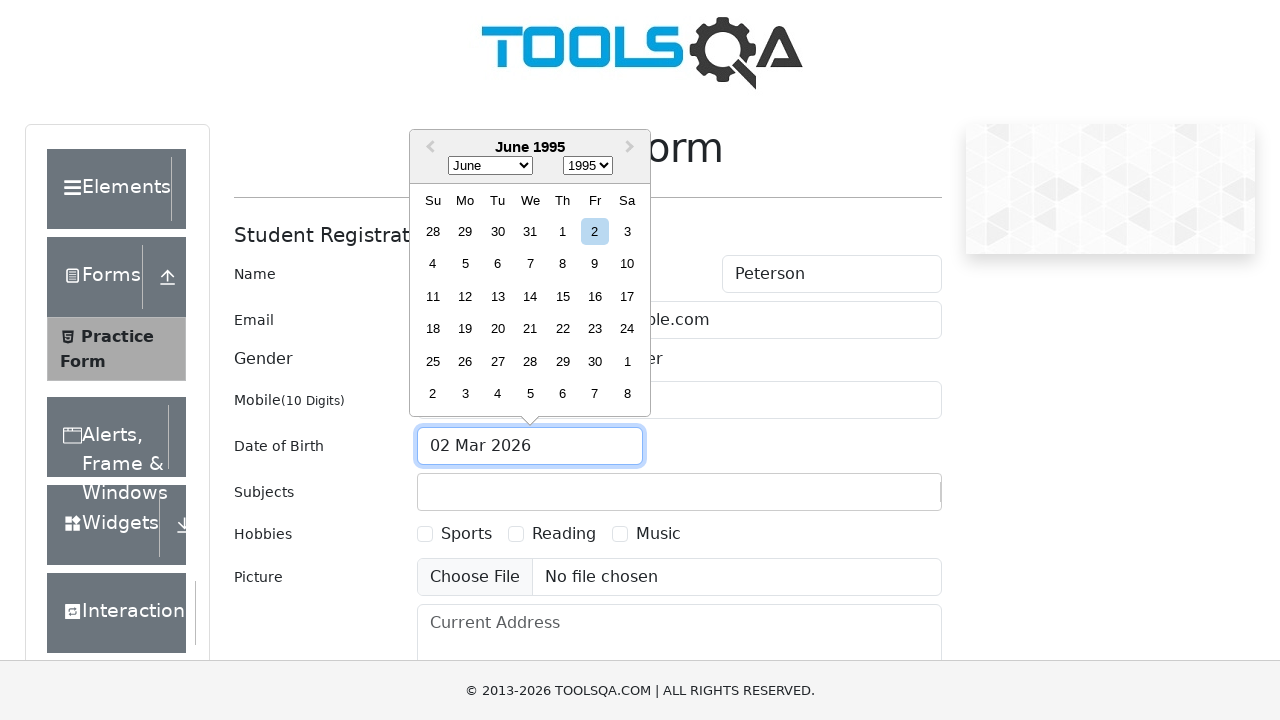

Selected day 15 from date picker at (562, 296) on .react-datepicker__day--015:not(.react-datepicker__day--outside-month)
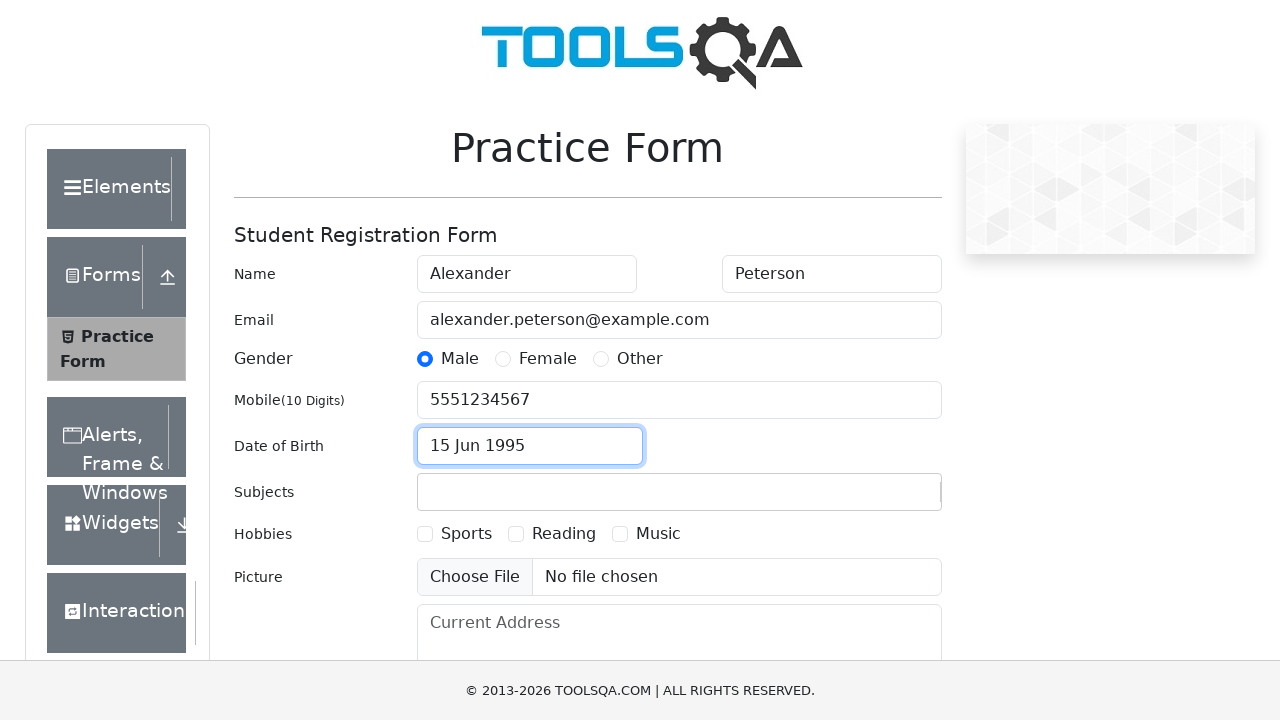

Filled Subjects field with 'Computer Science' on #subjectsInput
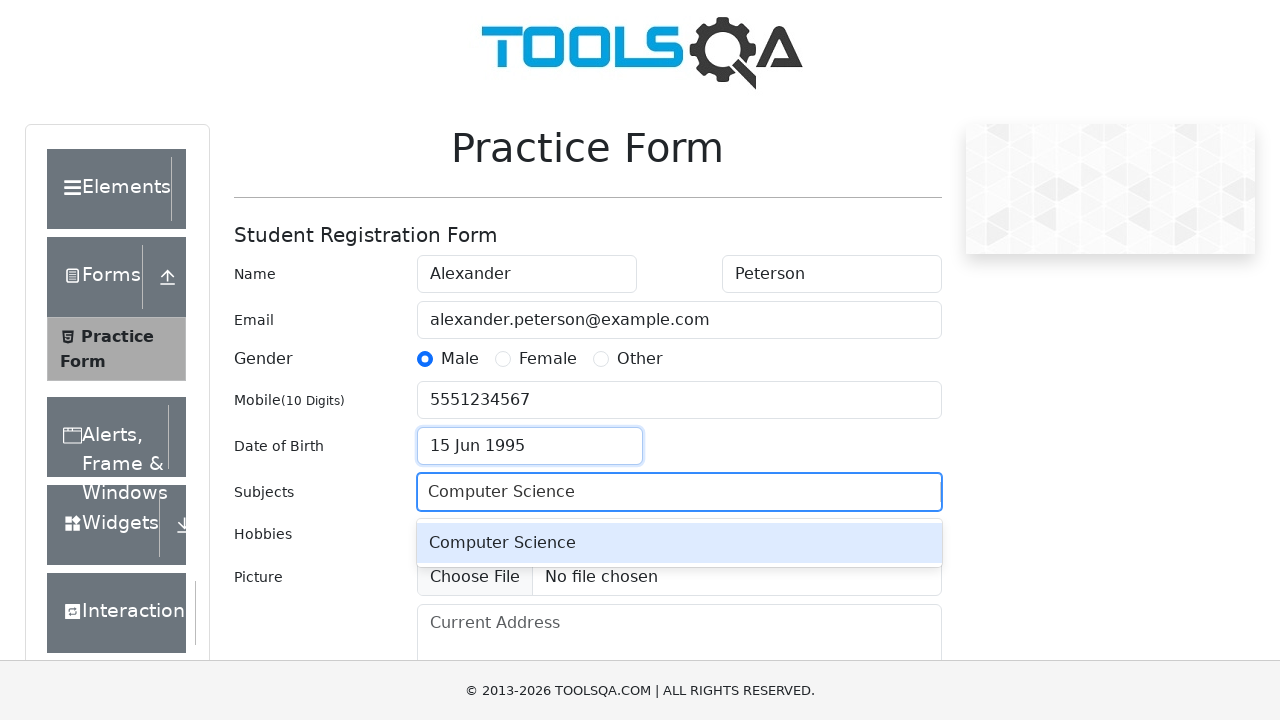

Pressed Enter to confirm subject selection on #subjectsInput
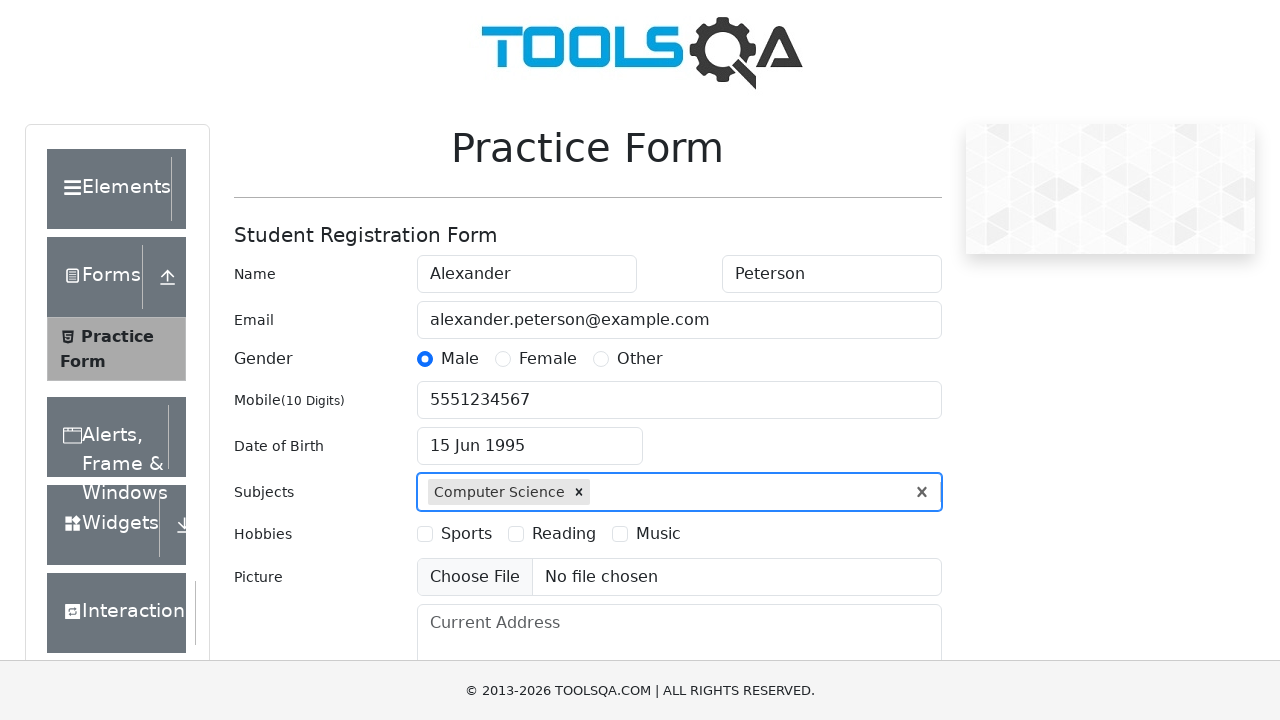

Skipped file upload for picture field
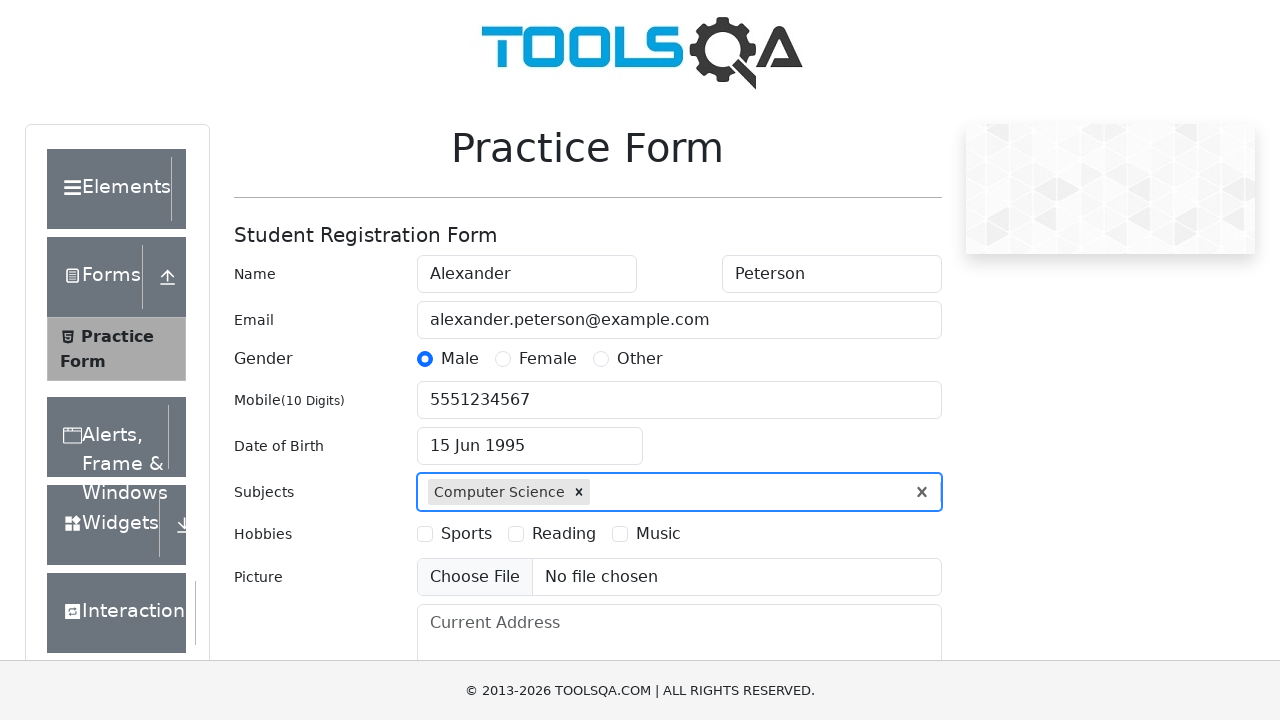

Filled Current Address field with '742 Evergreen Terrace, Springfield, IL 62701' on #currentAddress
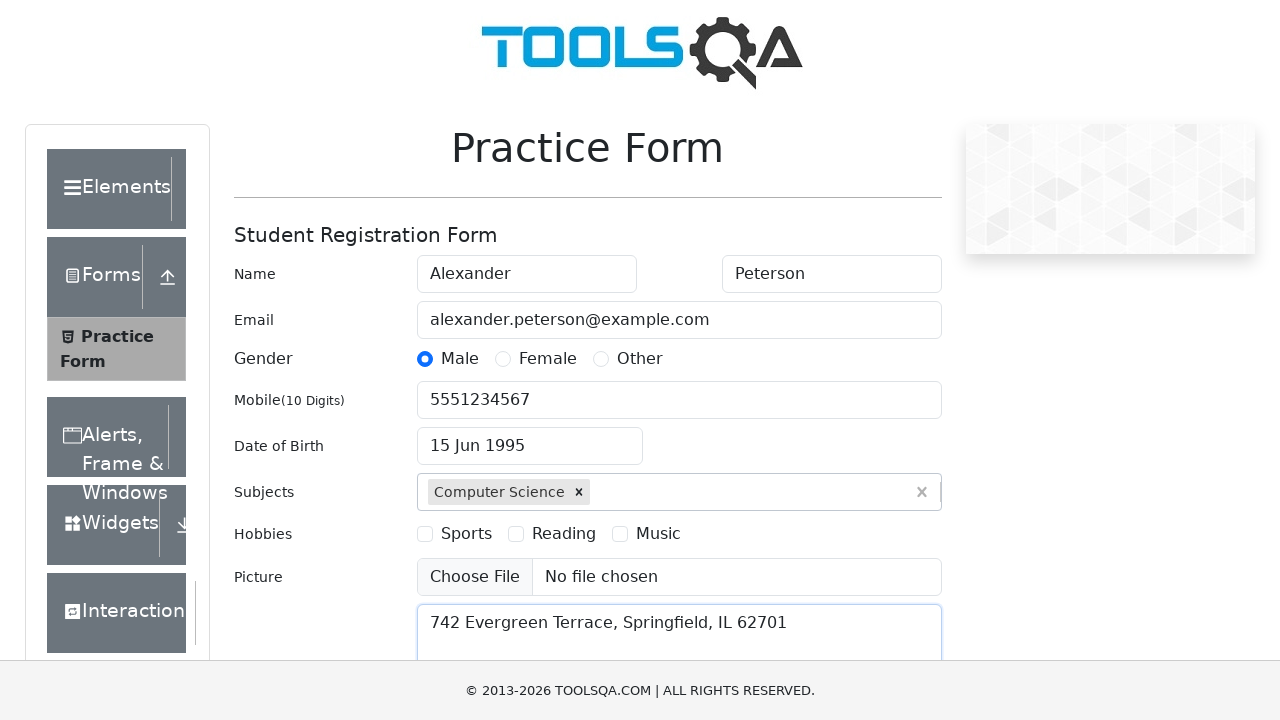

Scrolled down to make State/City dropdowns visible
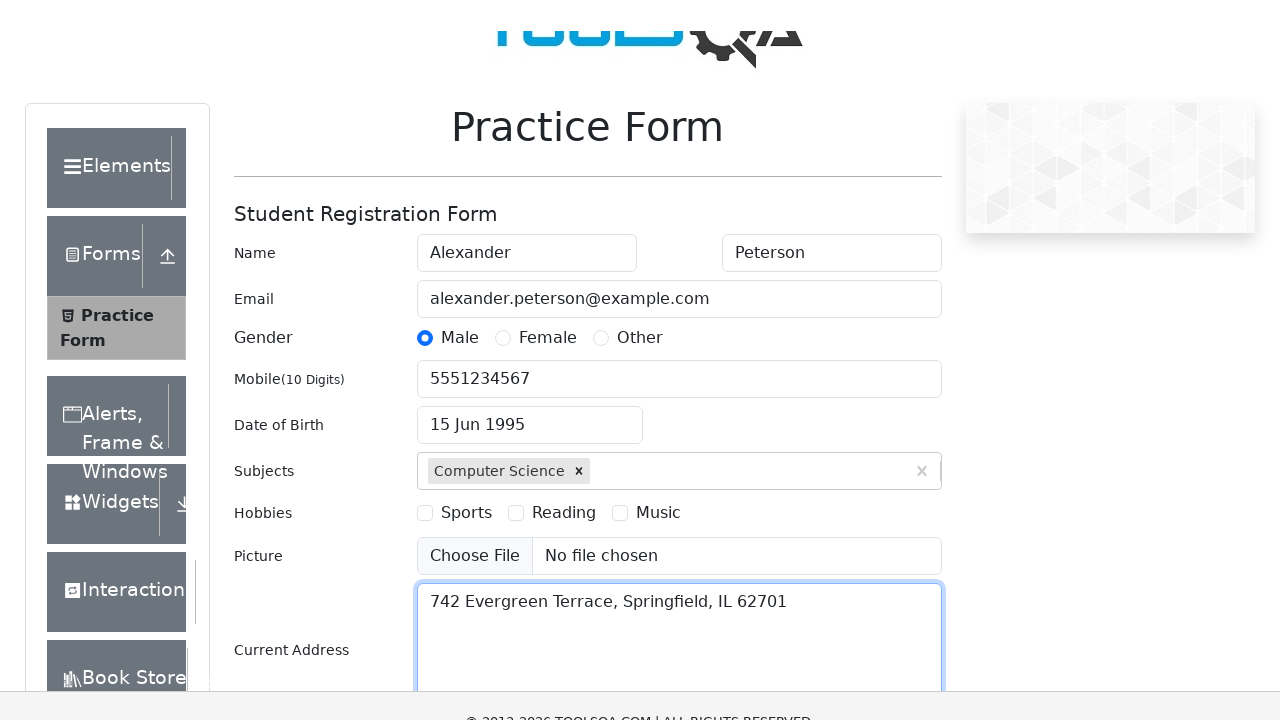

Clicked State dropdown to open it at (527, 437) on #state
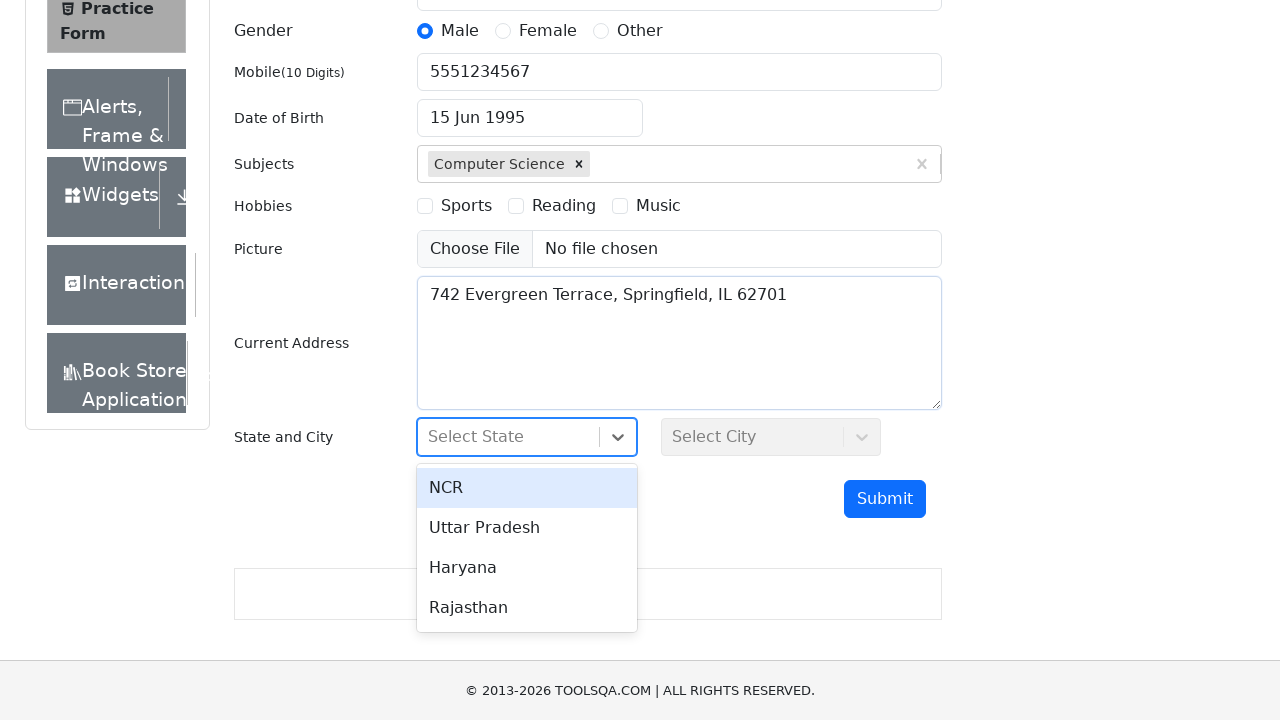

Selected state from dropdown at (527, 528) on #react-select-3-option-1
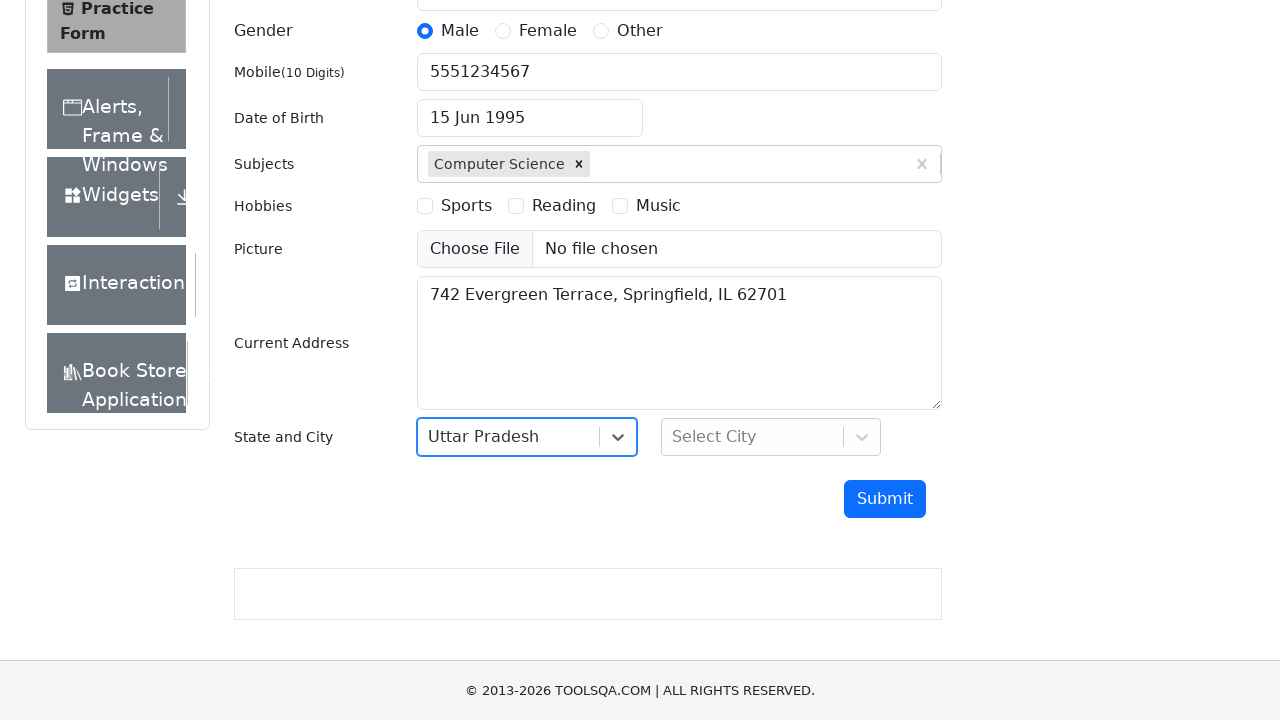

Clicked City dropdown to open it at (771, 437) on #city
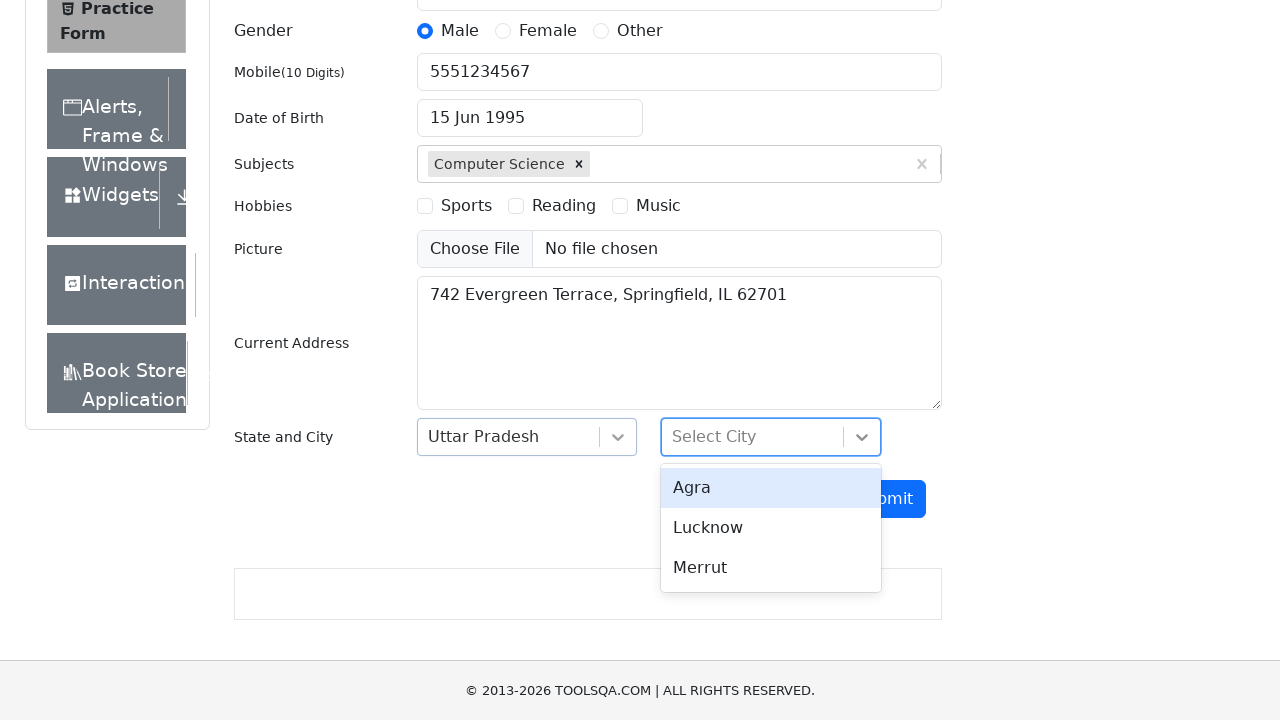

Selected first available city from dropdown at (771, 488) on #react-select-4-option-0
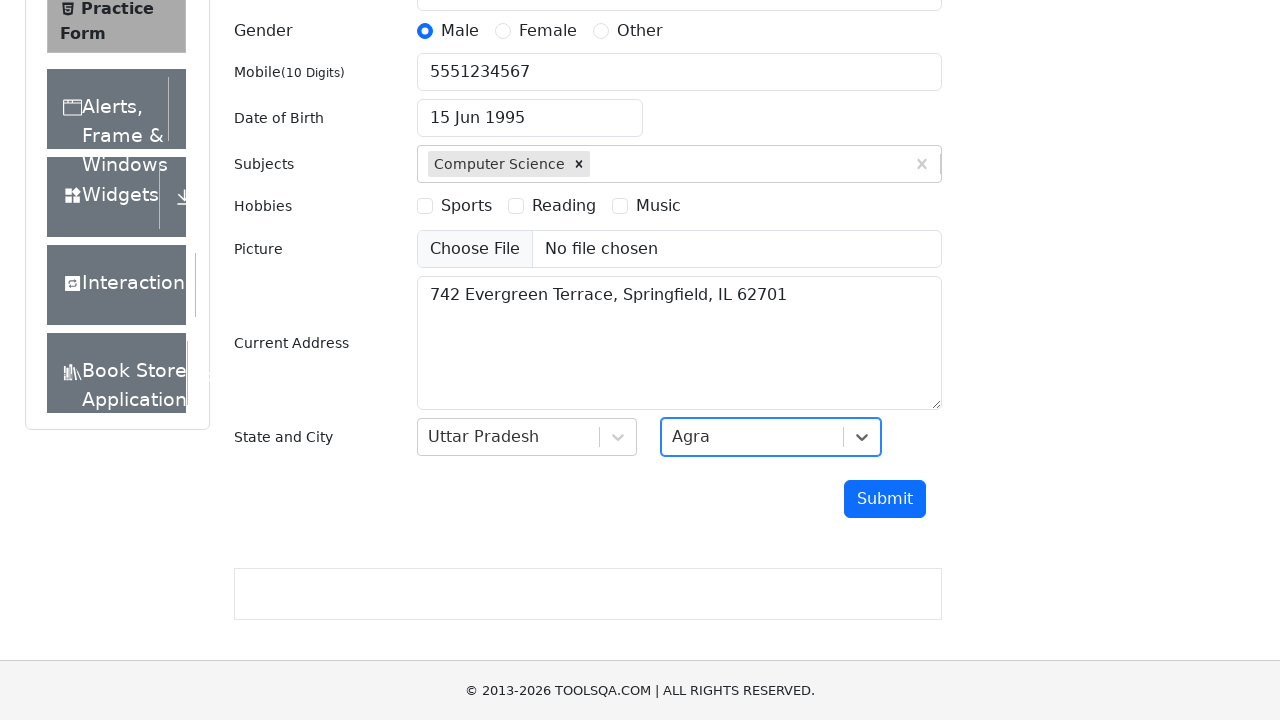

Clicked Submit button to submit the form at (885, 499) on #submit
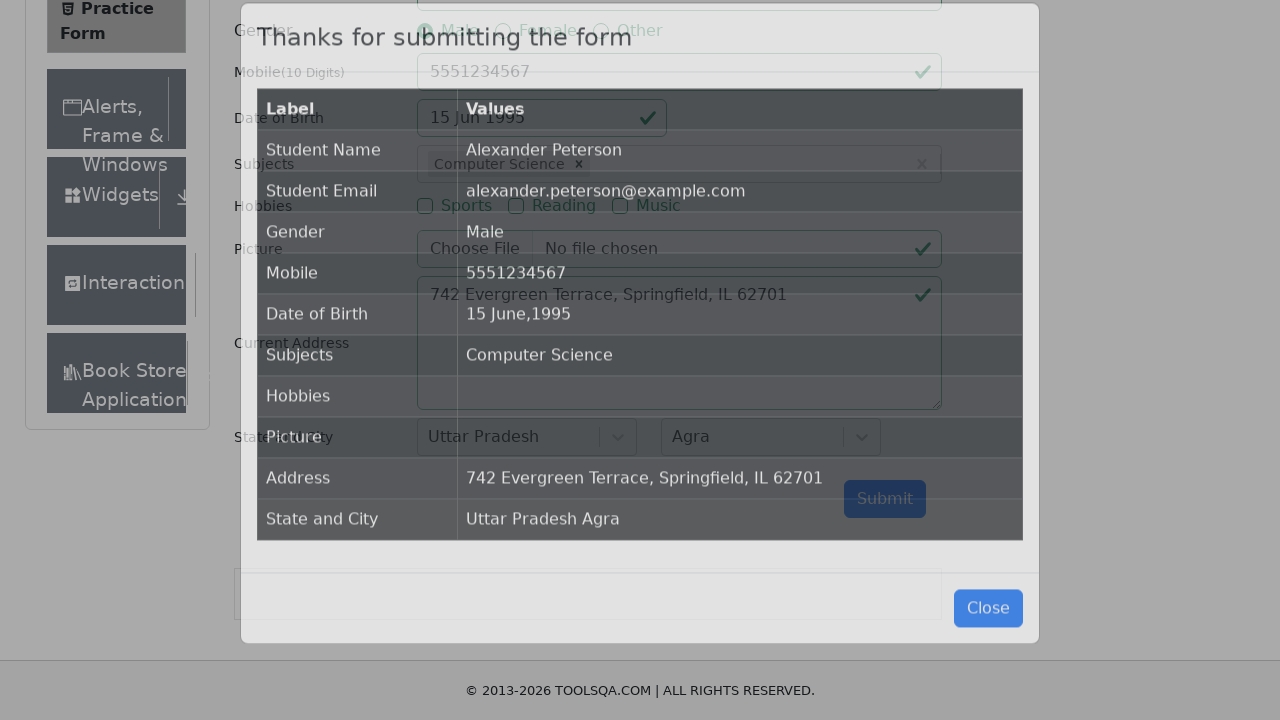

Confirmation modal appeared with form submission summary
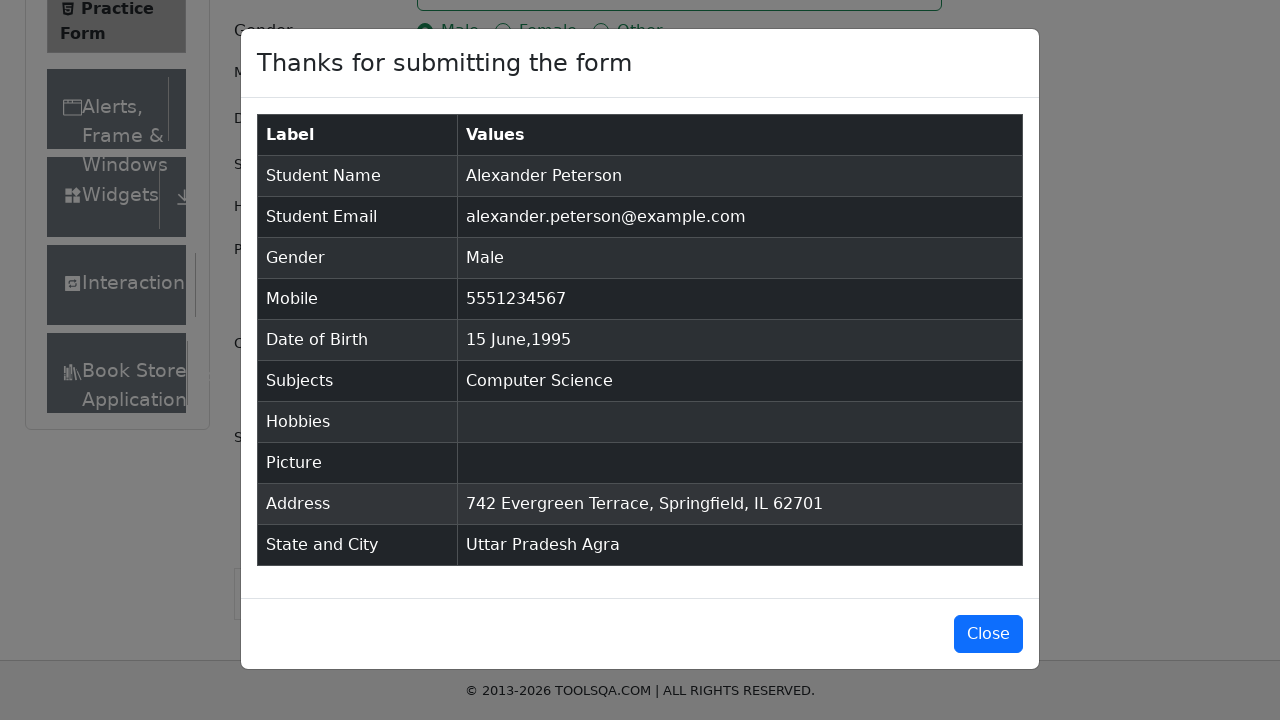

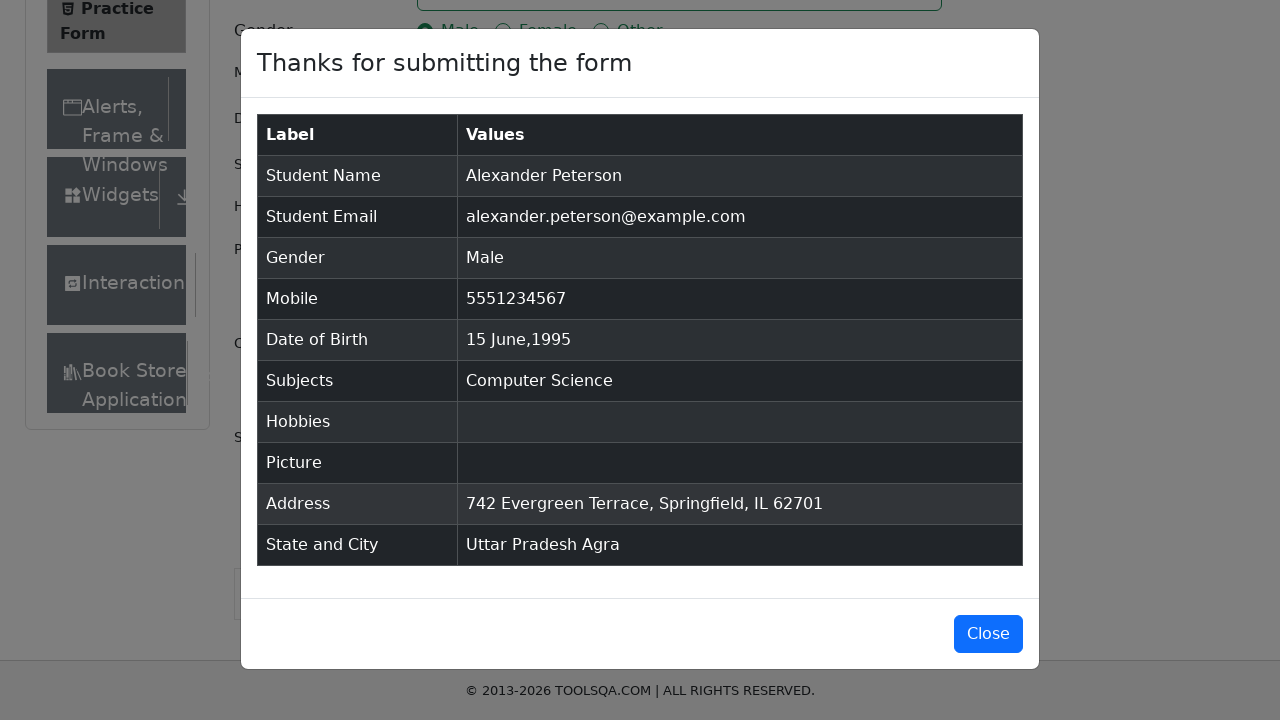